Tests adding a product to cart on the BStackDemo e-commerce site and verifies the cart displays the correct product.

Starting URL: https://www.bstackdemo.com

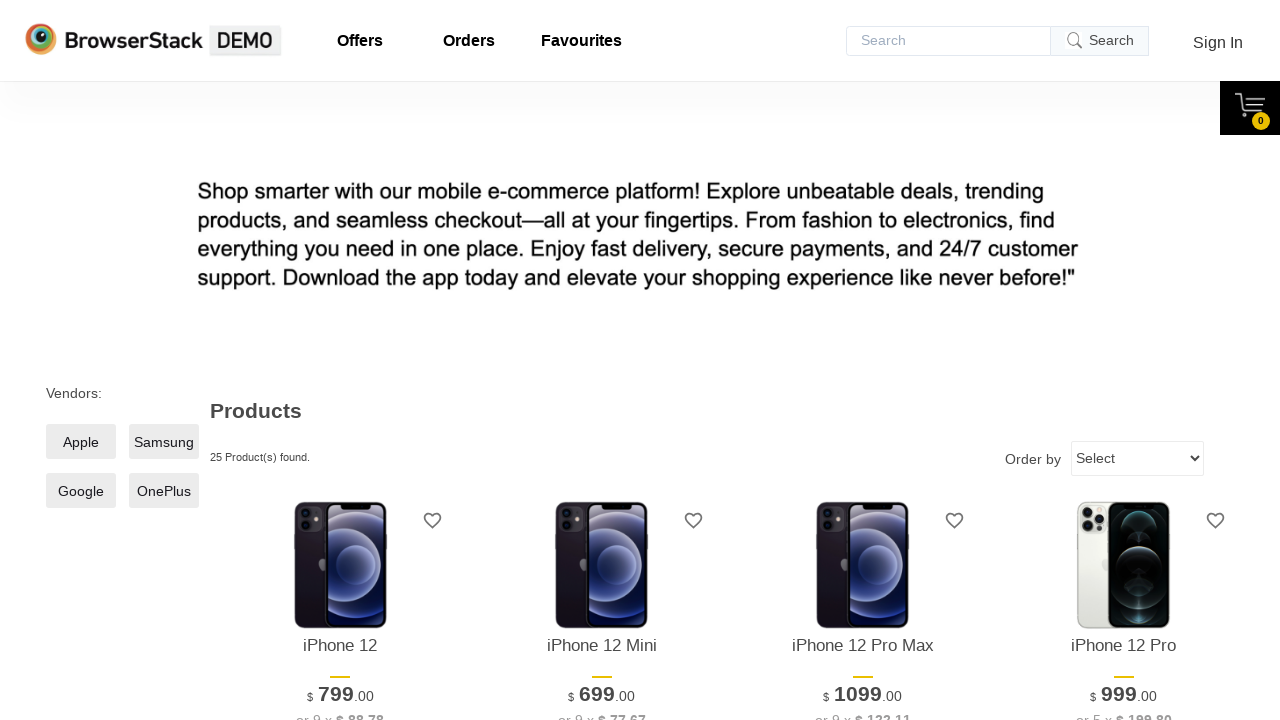

Waited for product element to be visible
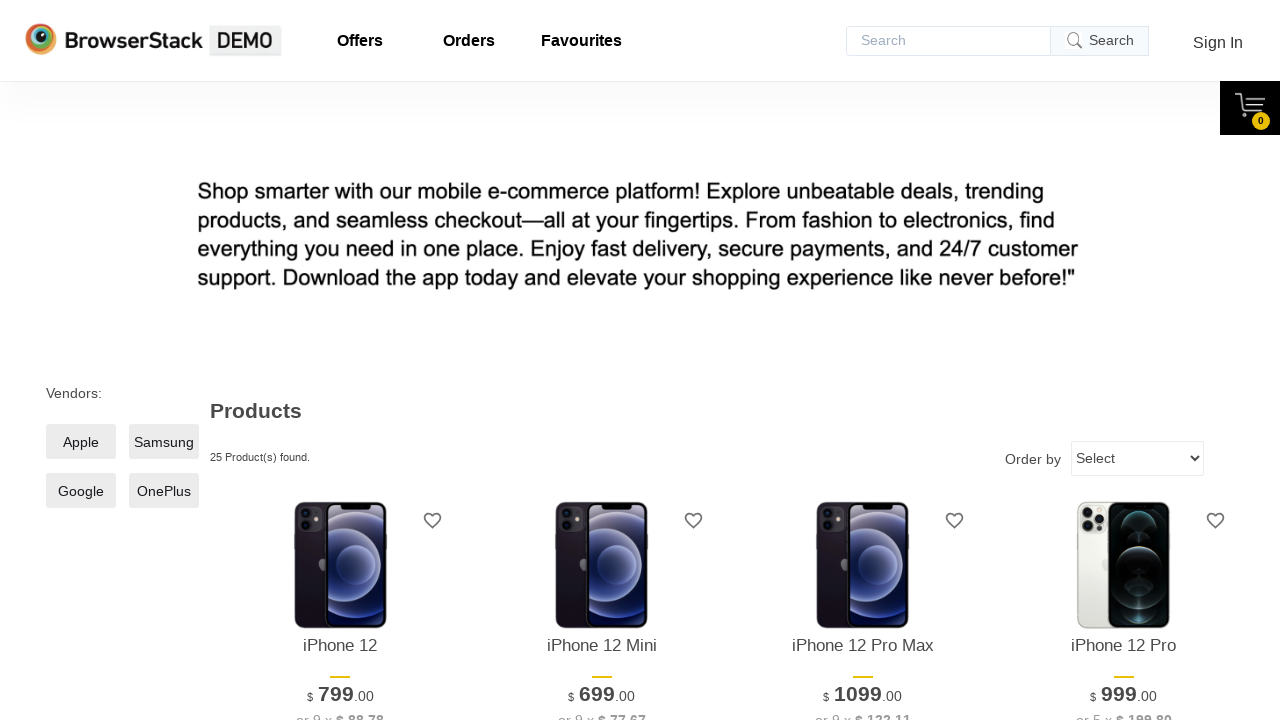

Retrieved product text from screen: iPhone 12
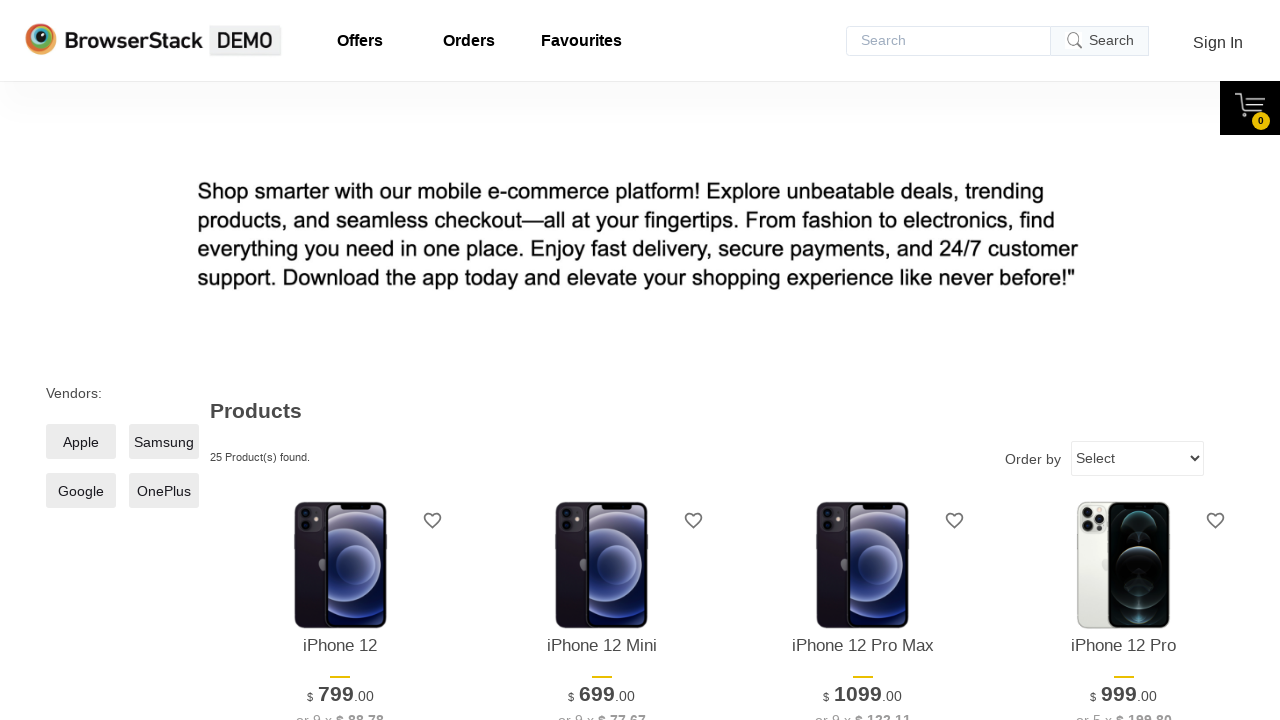

Clicked add to cart button for product at (340, 361) on xpath=//*[@id='1']/div[4]
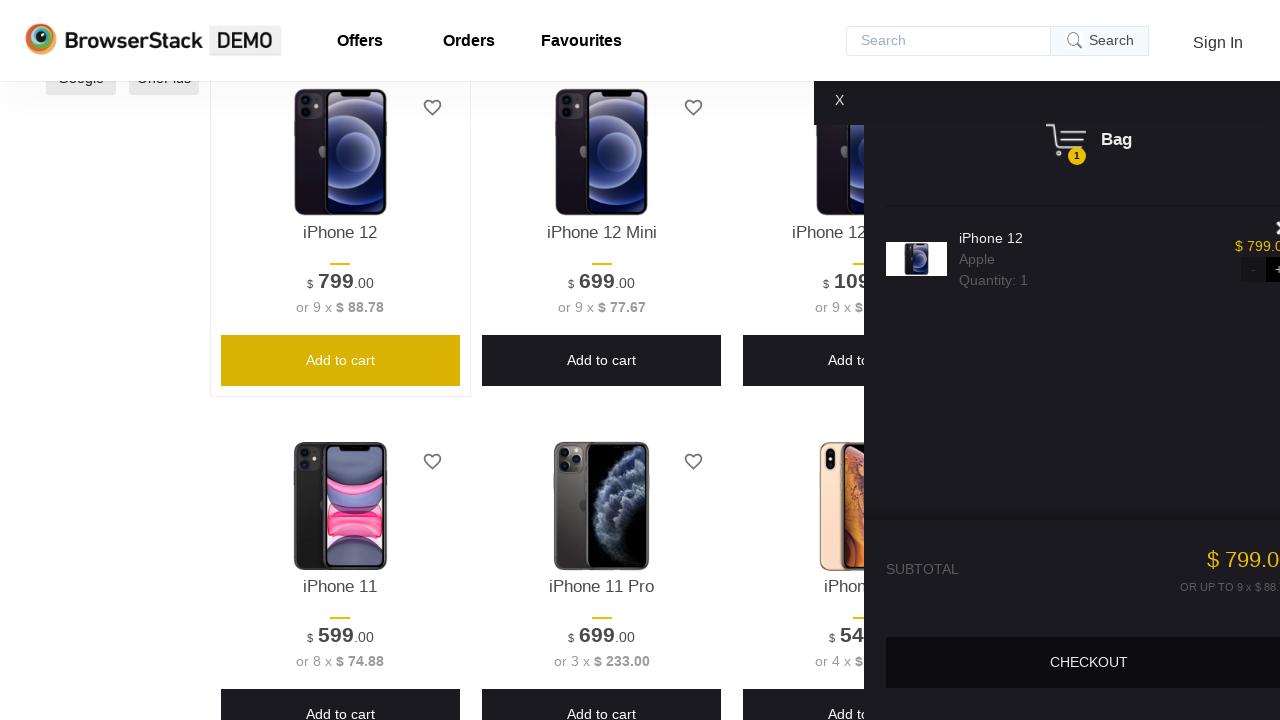

Waited for cart content to be displayed
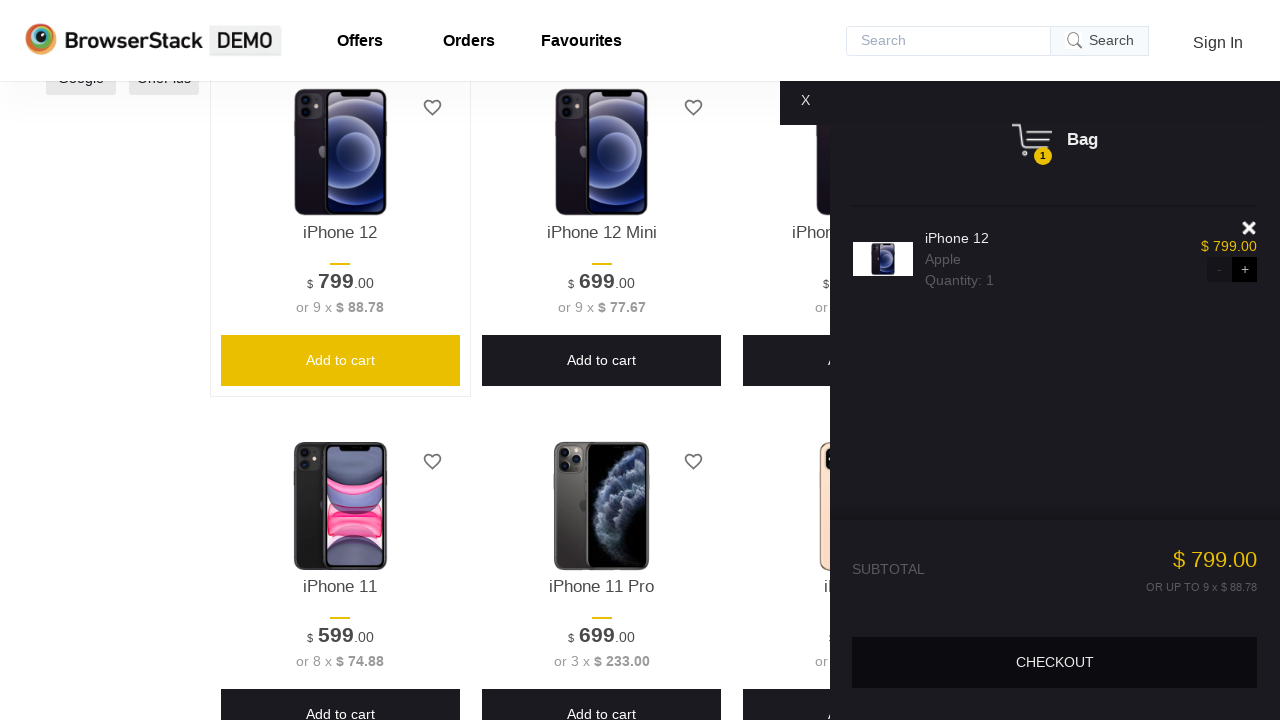

Retrieved product text from cart: iPhone 12
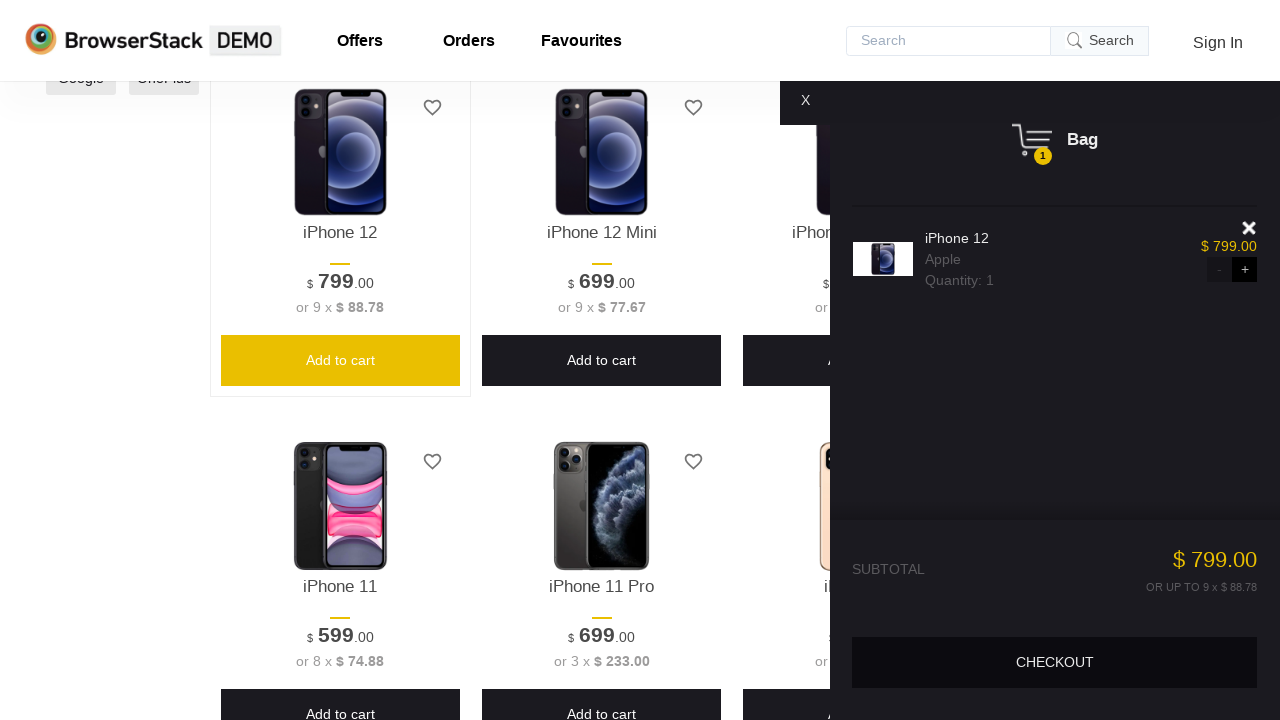

Verified that product on screen matches product in cart
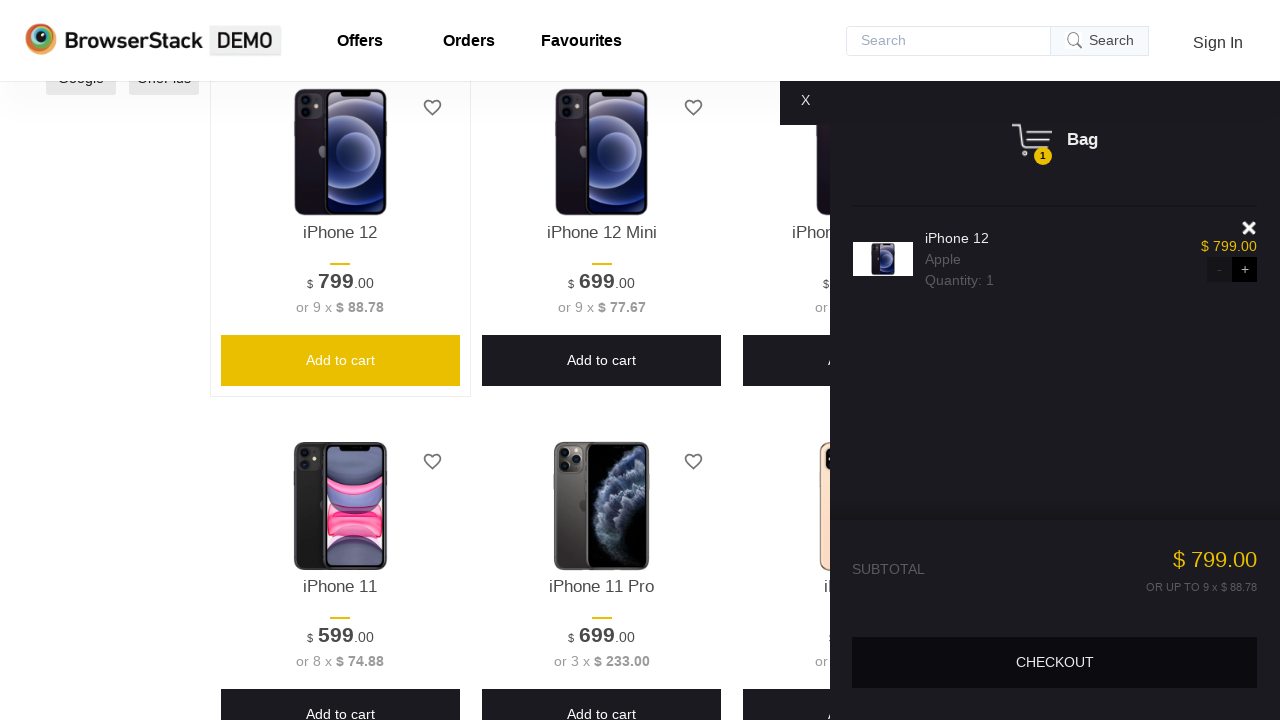

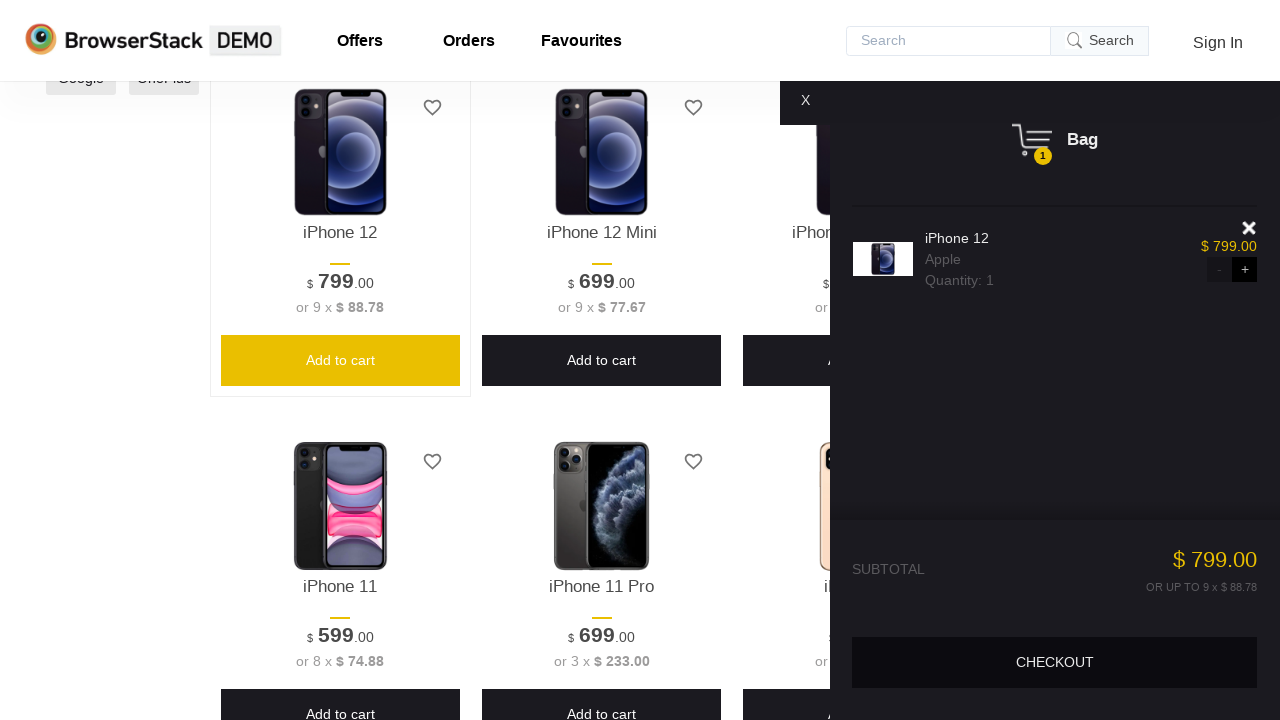